Tests the Playwright documentation site by verifying the title, checking the "Get started" link is visible, clicking it, and verifying the Installation heading appears

Starting URL: https://playwright.dev

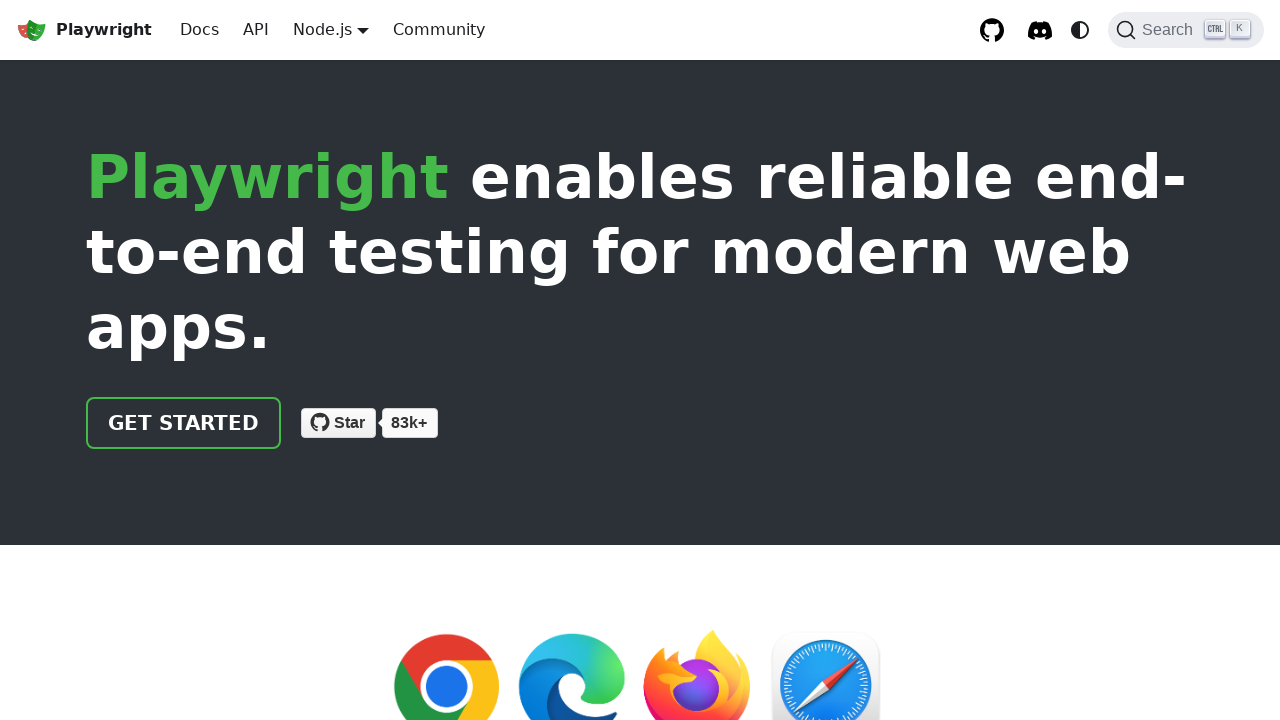

Verified page title contains 'Playwright'
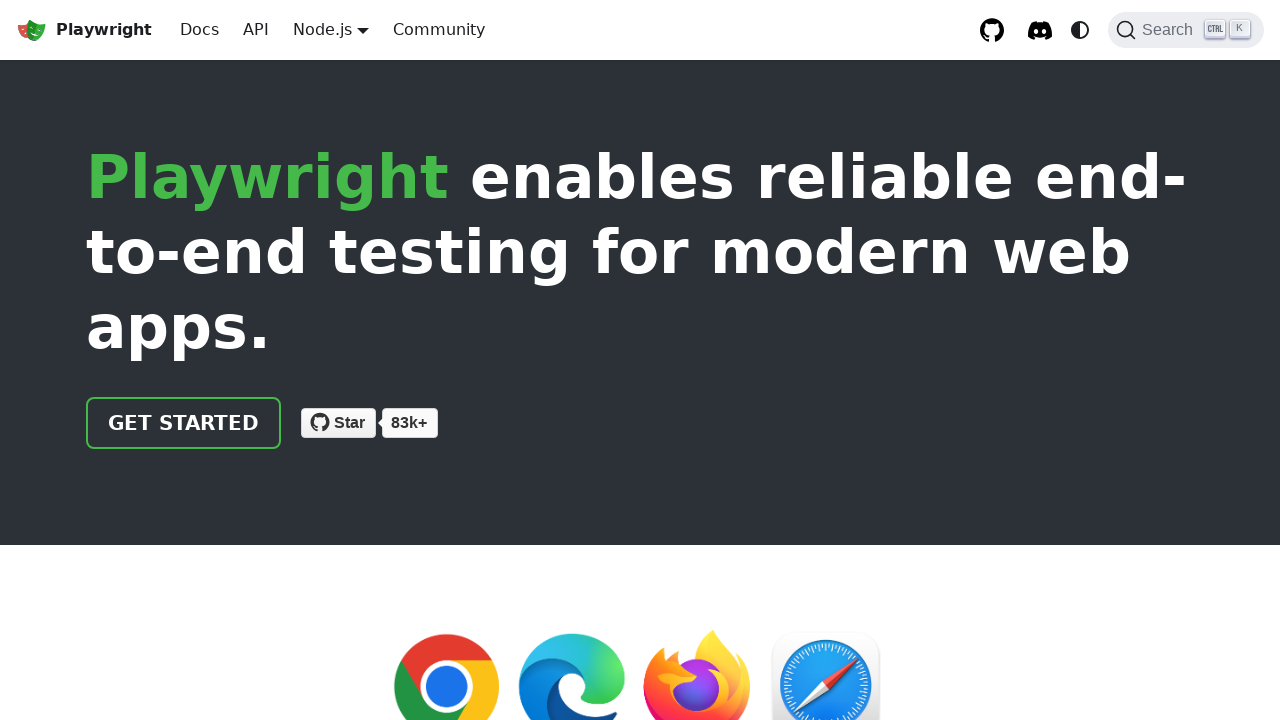

Confirmed 'Get started' link is visible
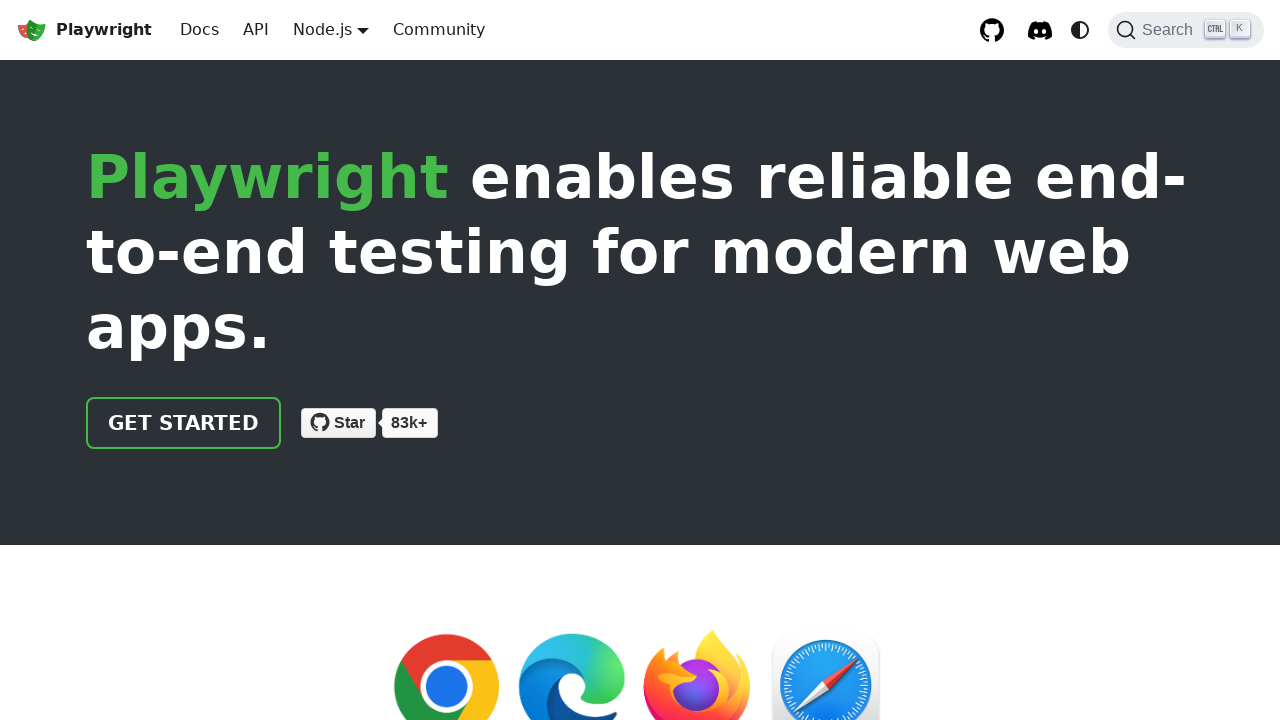

Clicked the 'Get started' link at (184, 423) on internal:role=link[name="Get started"i]
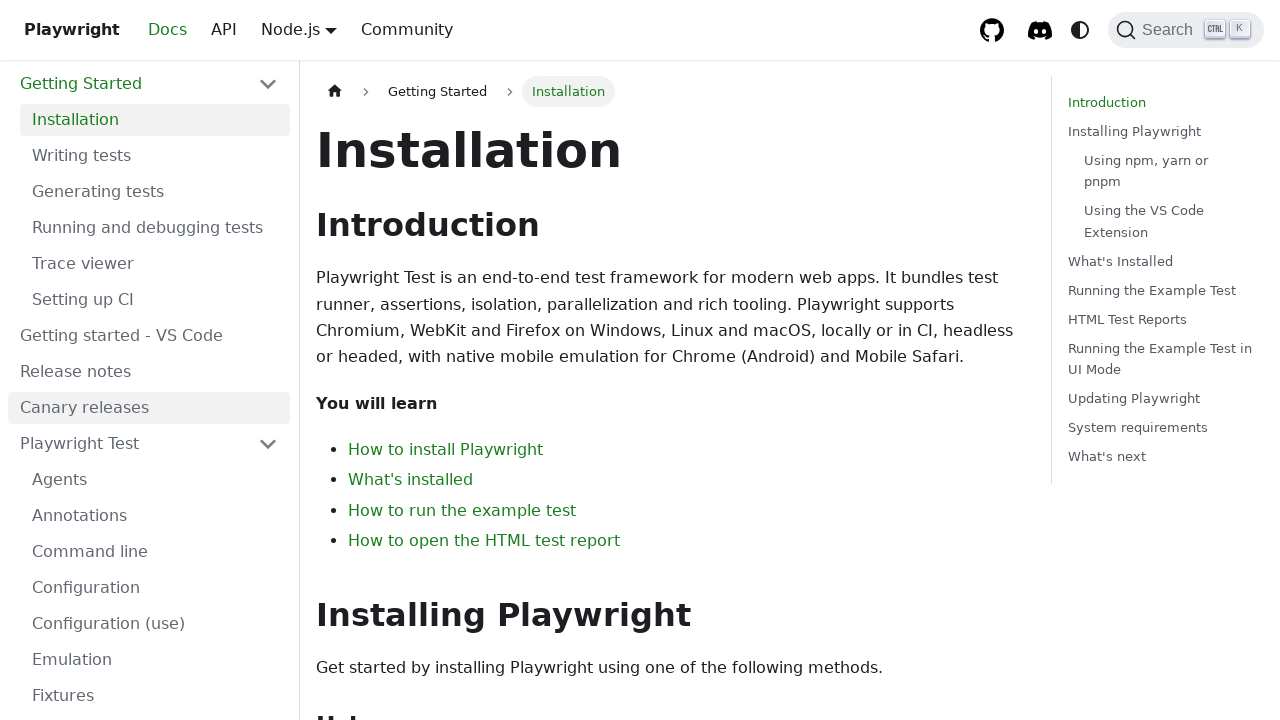

Verified 'Installation' heading appeared on the page
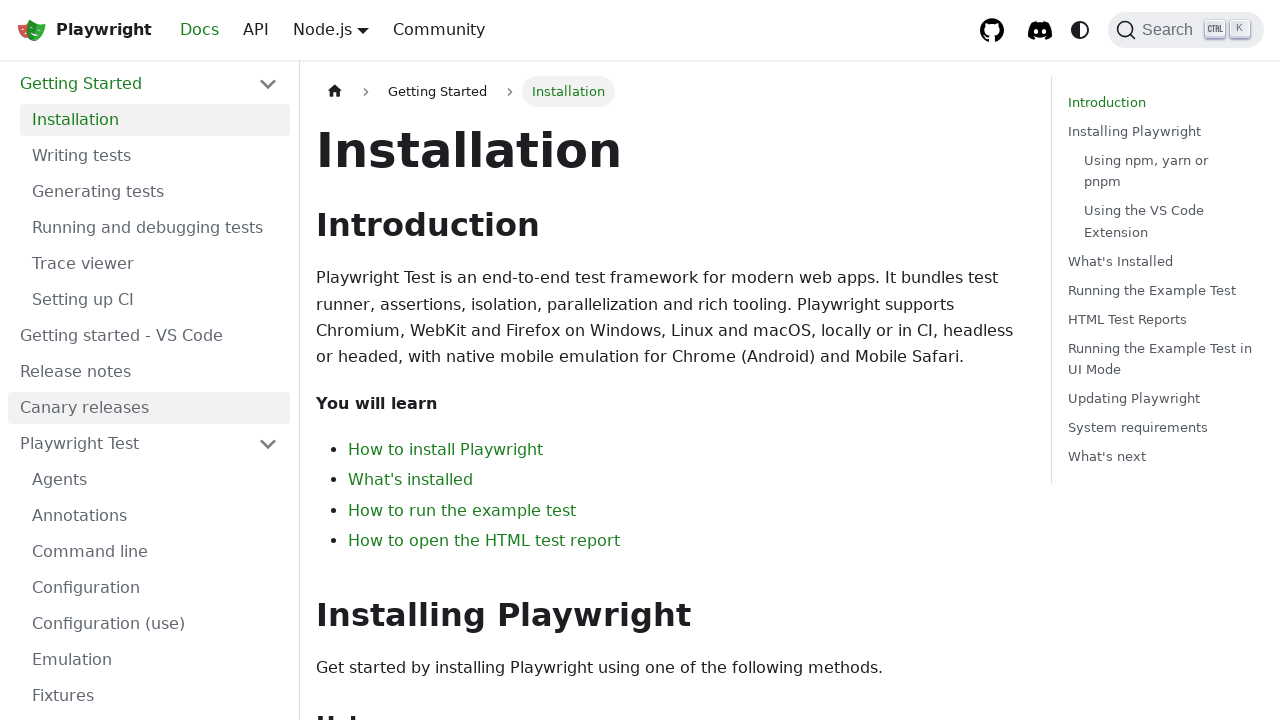

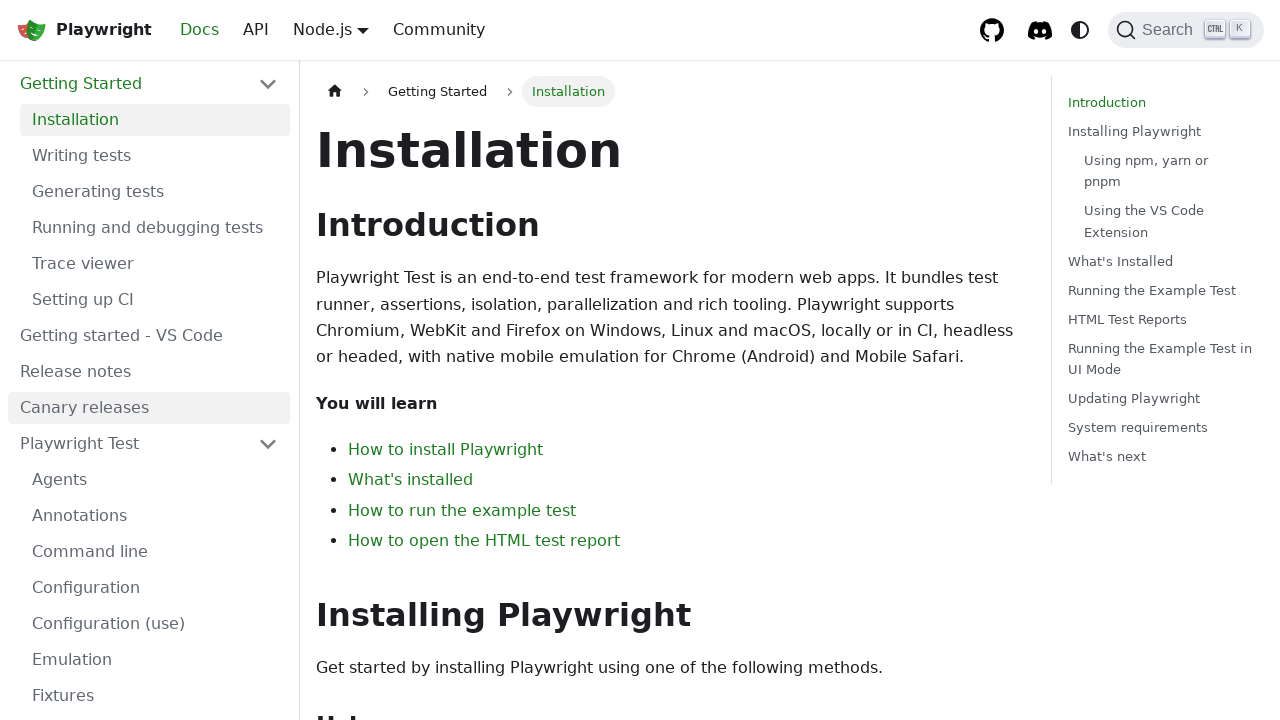